Tests drag and drop functionality within an iframe on jQuery UI demo page by dragging an element to a droppable target

Starting URL: https://jqueryui.com/droppable/

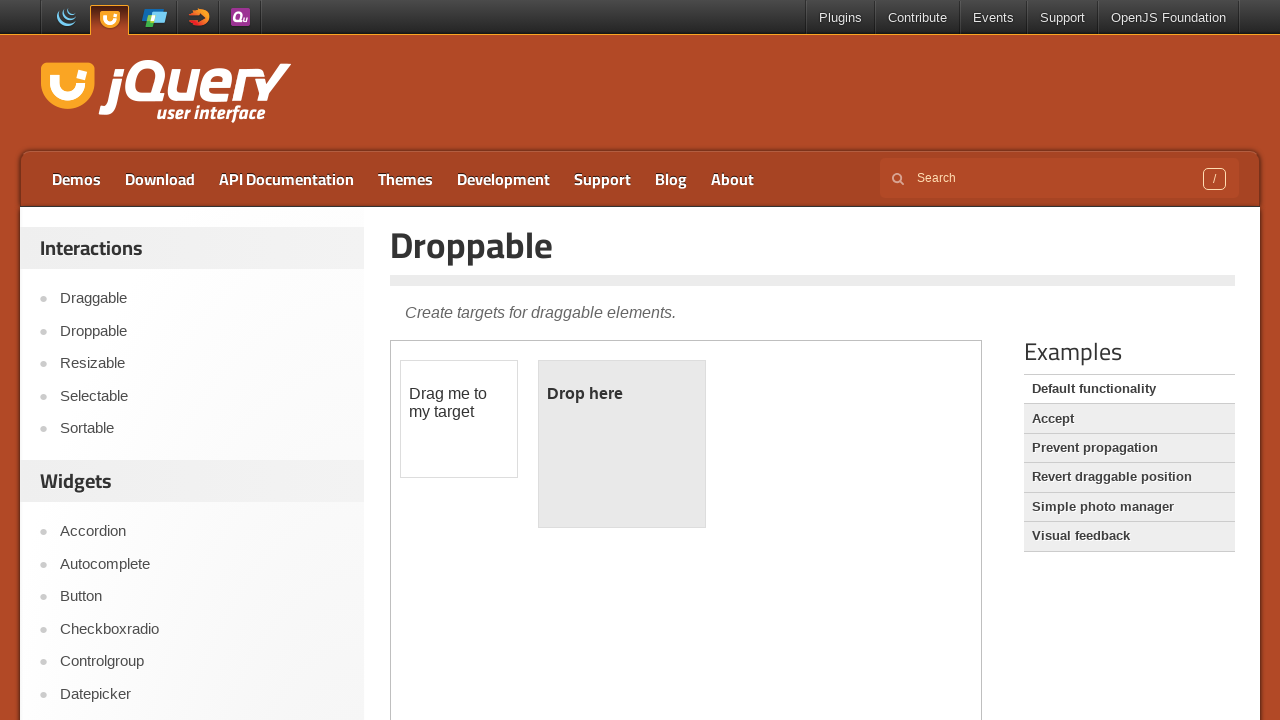

Located the iframe containing drag and drop demo
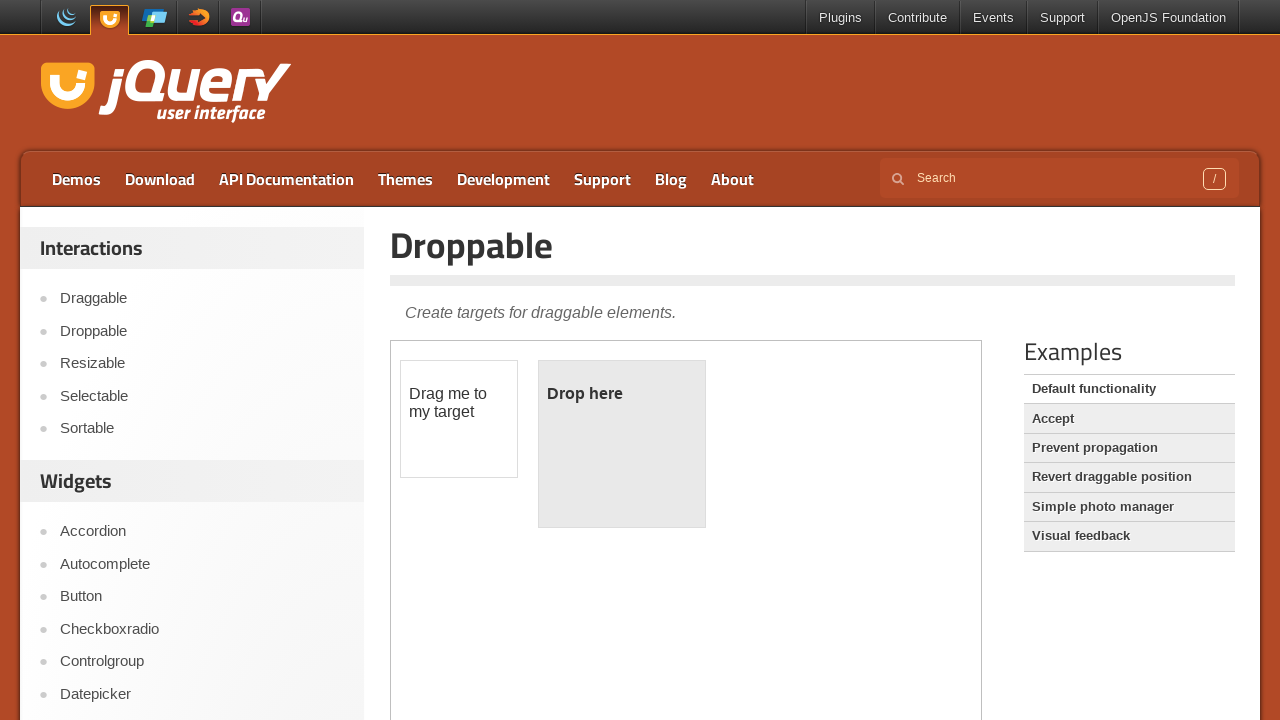

Located the draggable source element
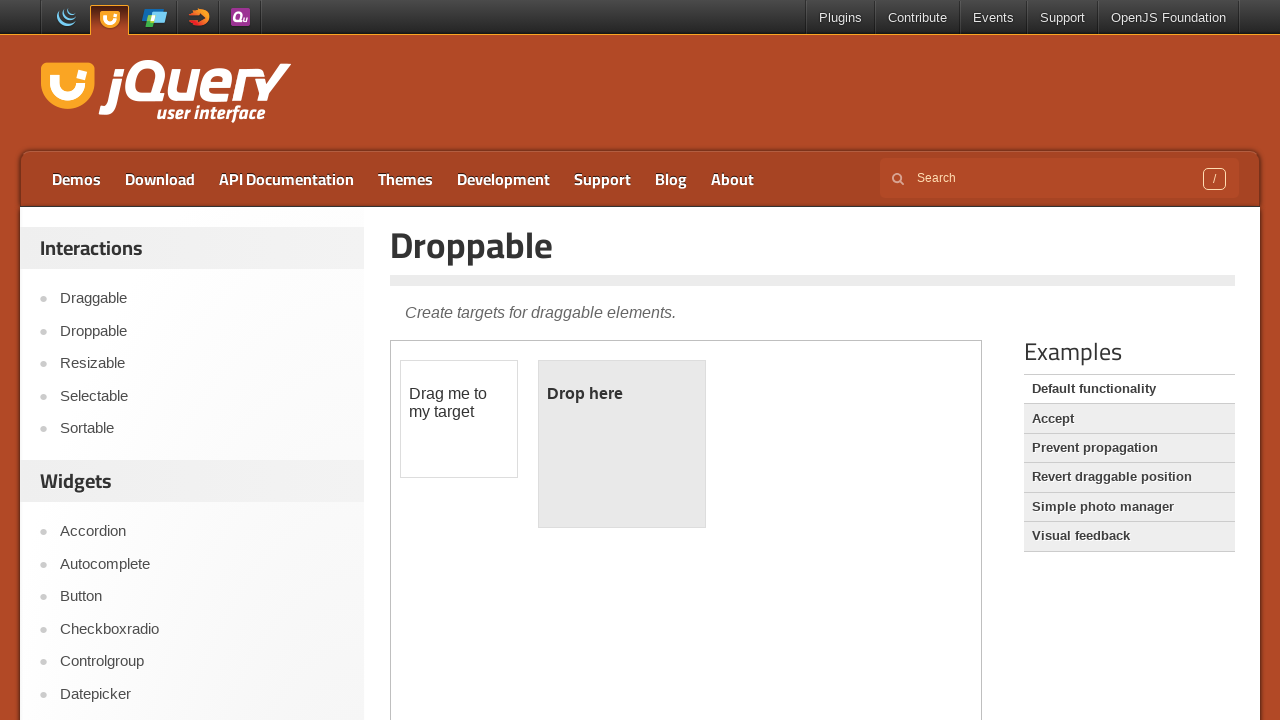

Located the droppable target element
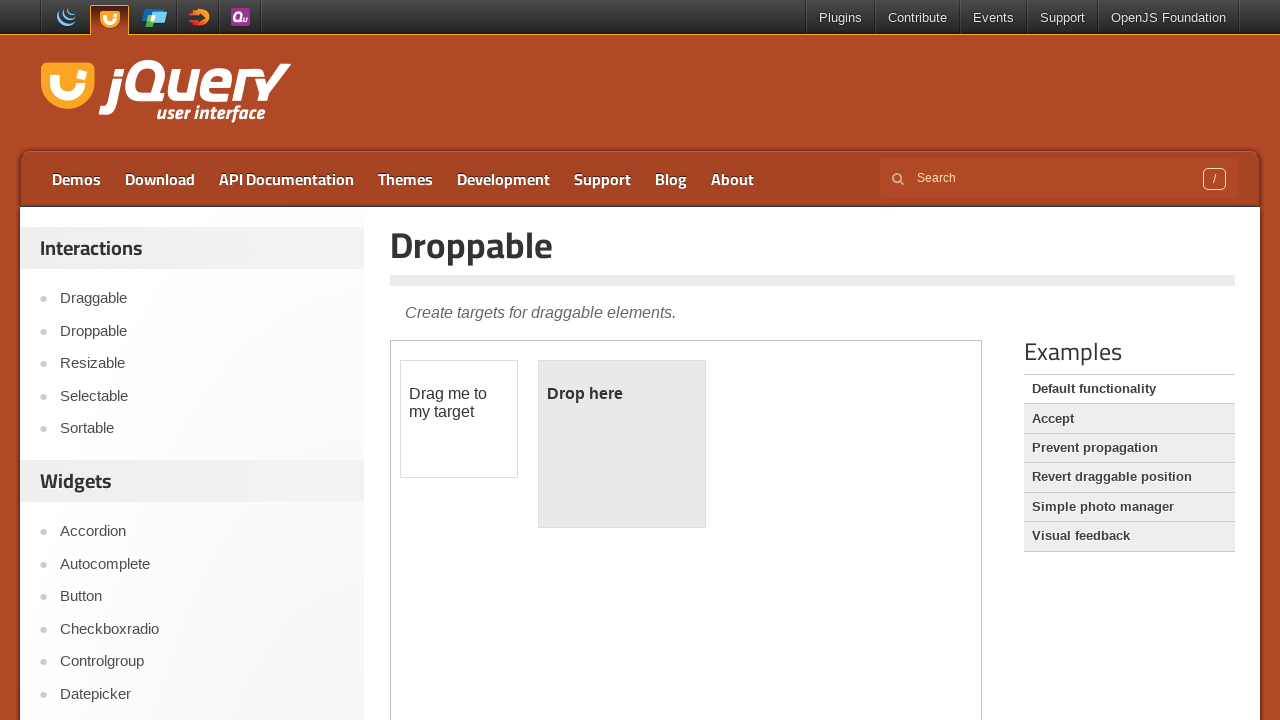

Dragged the source element to the target droppable area at (622, 444)
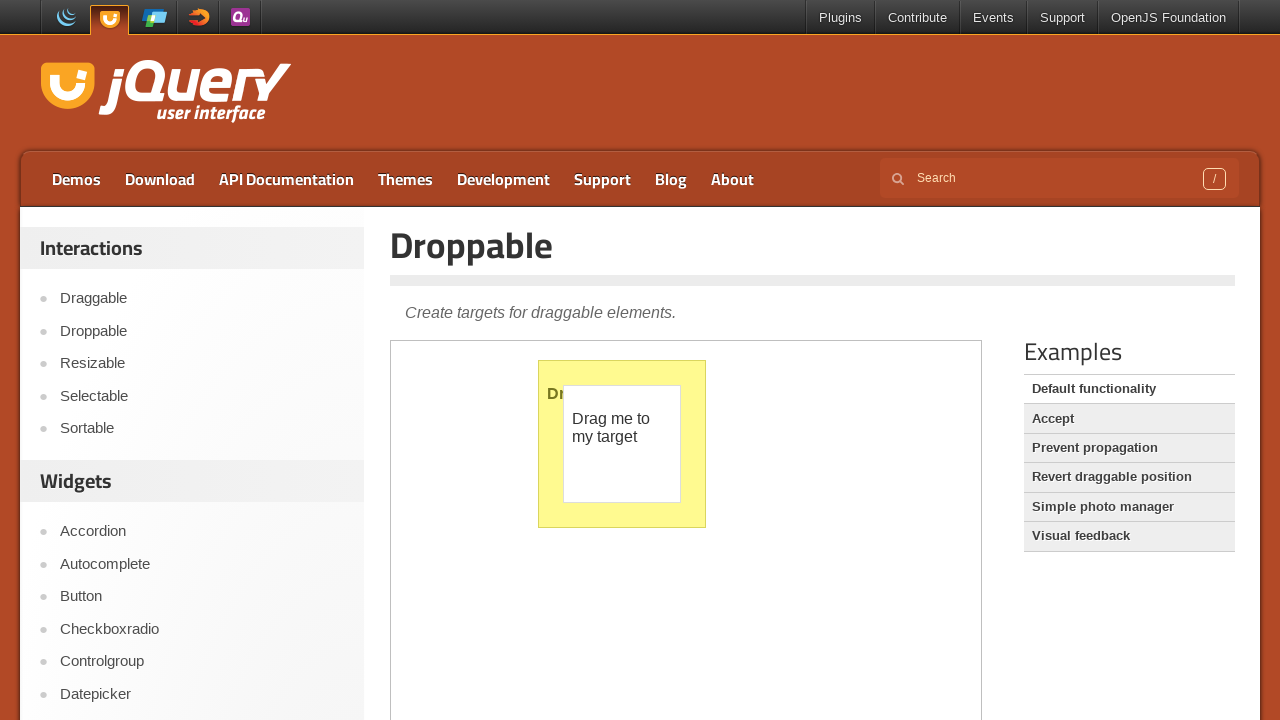

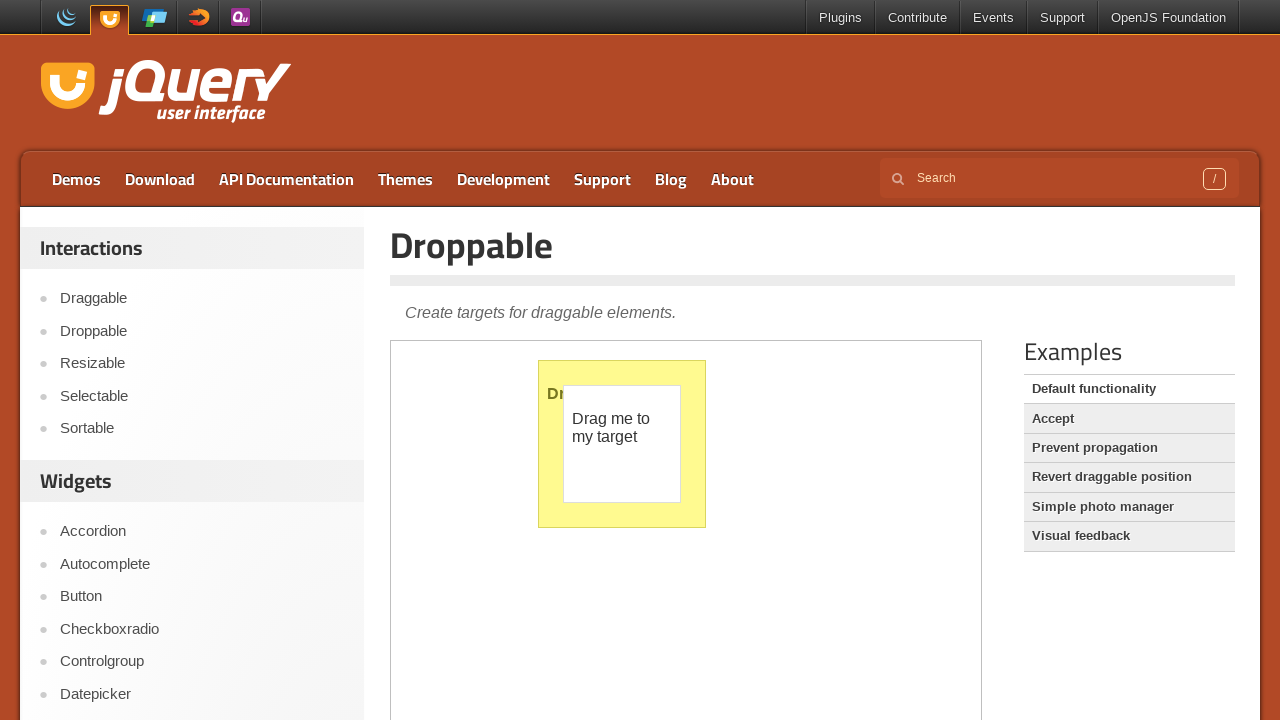